Tests navigation from the Training Support homepage to the About Us page by clicking the About Us link and verifying the page heading.

Starting URL: https://training-support.net

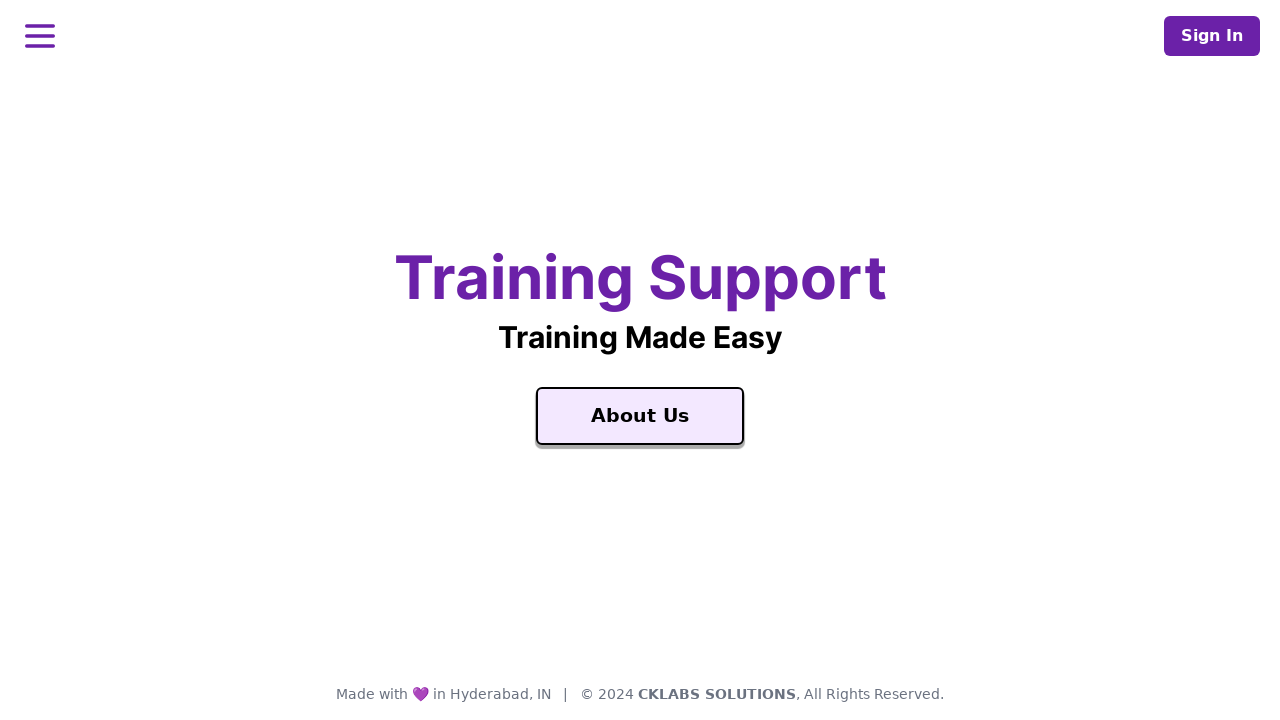

Verified homepage title is 'Training Support'
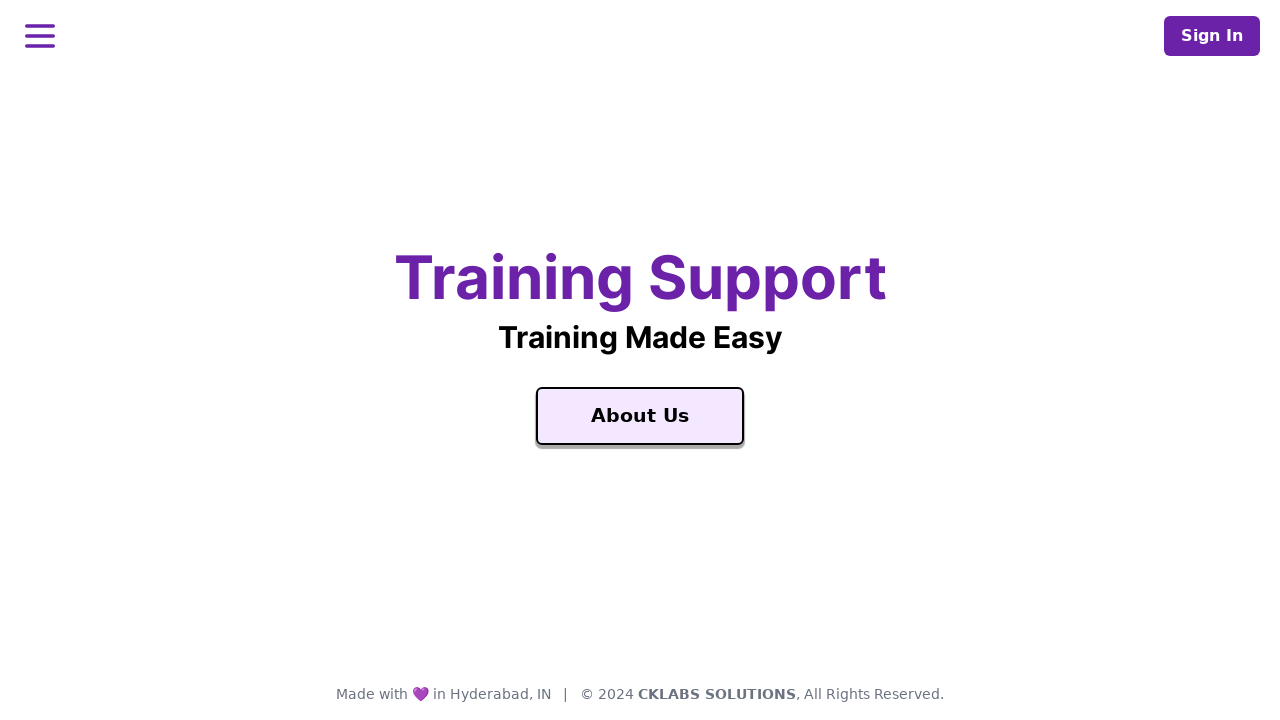

Clicked on the About Us link at (640, 416) on text=About Us
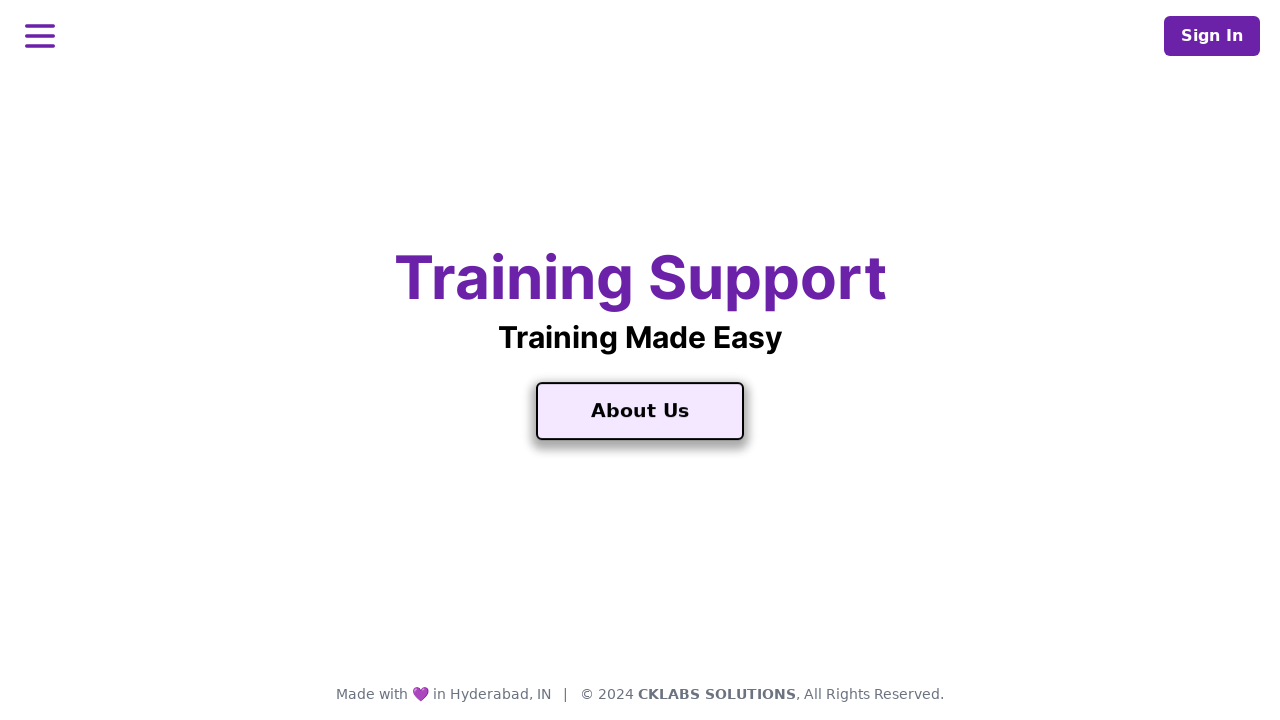

Waited for About page to load (title changed to 'About Training Support')
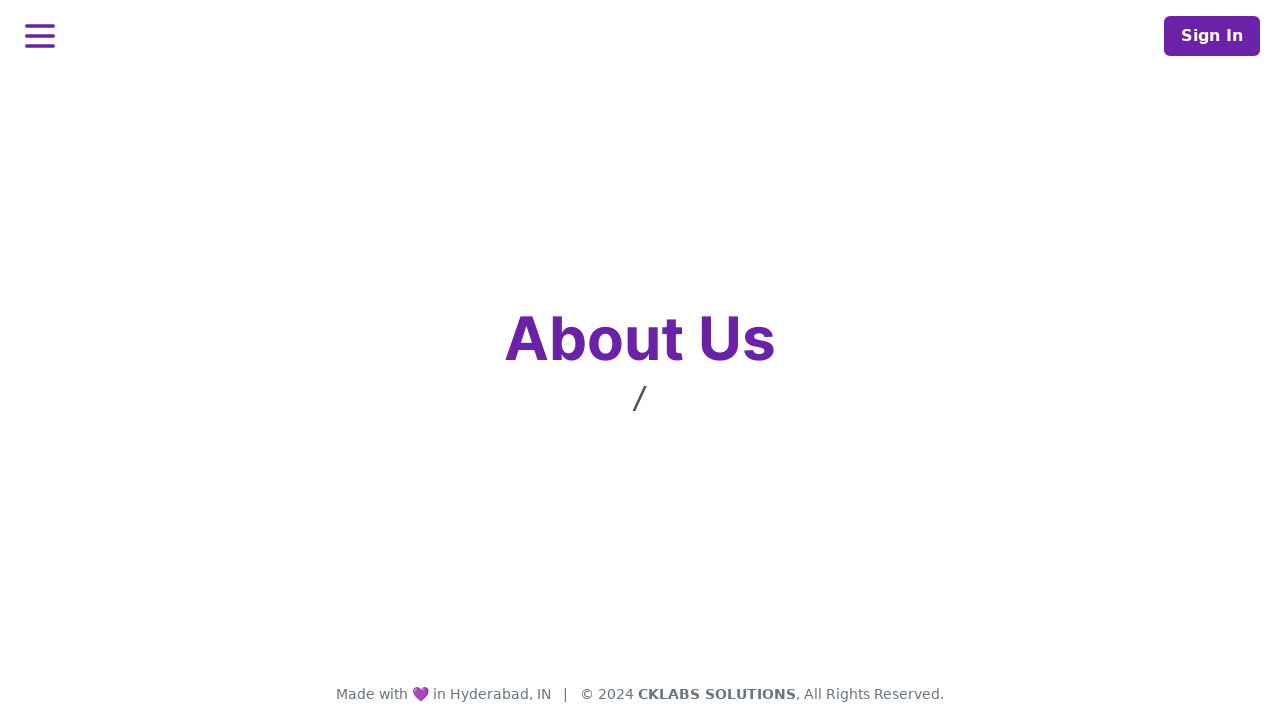

Waited for page heading element to appear
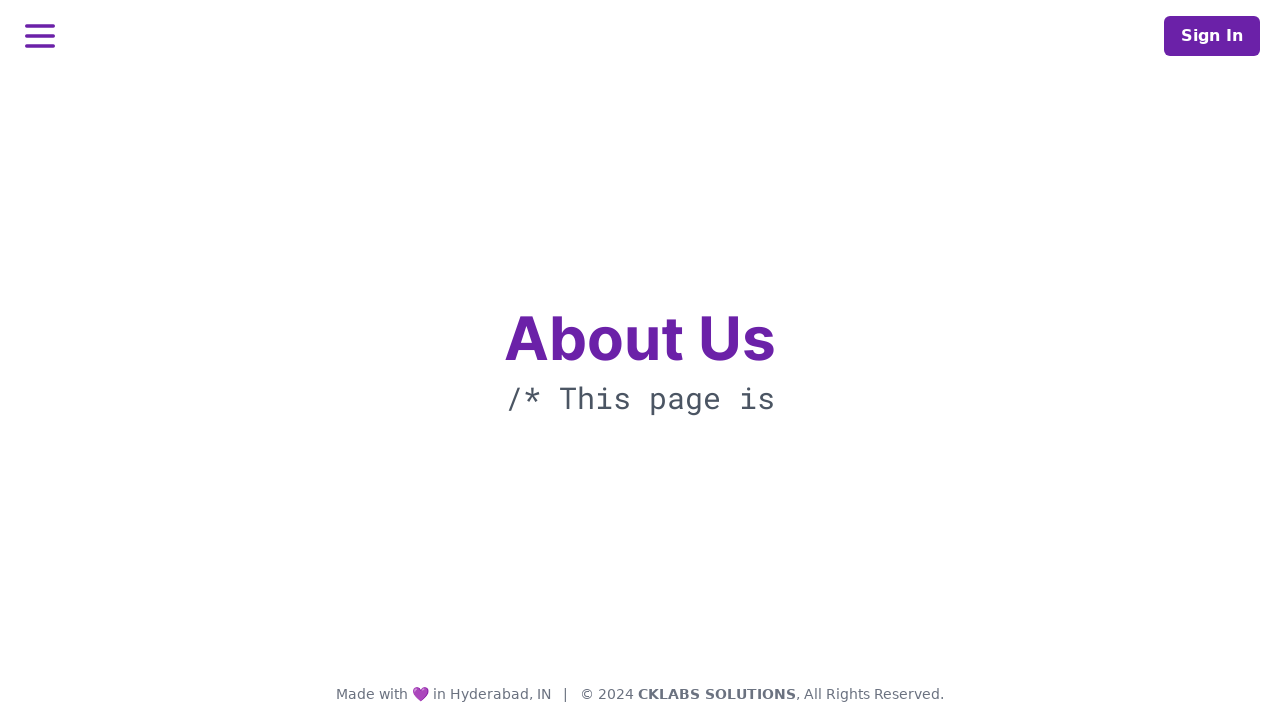

Verified page heading is 'About Us'
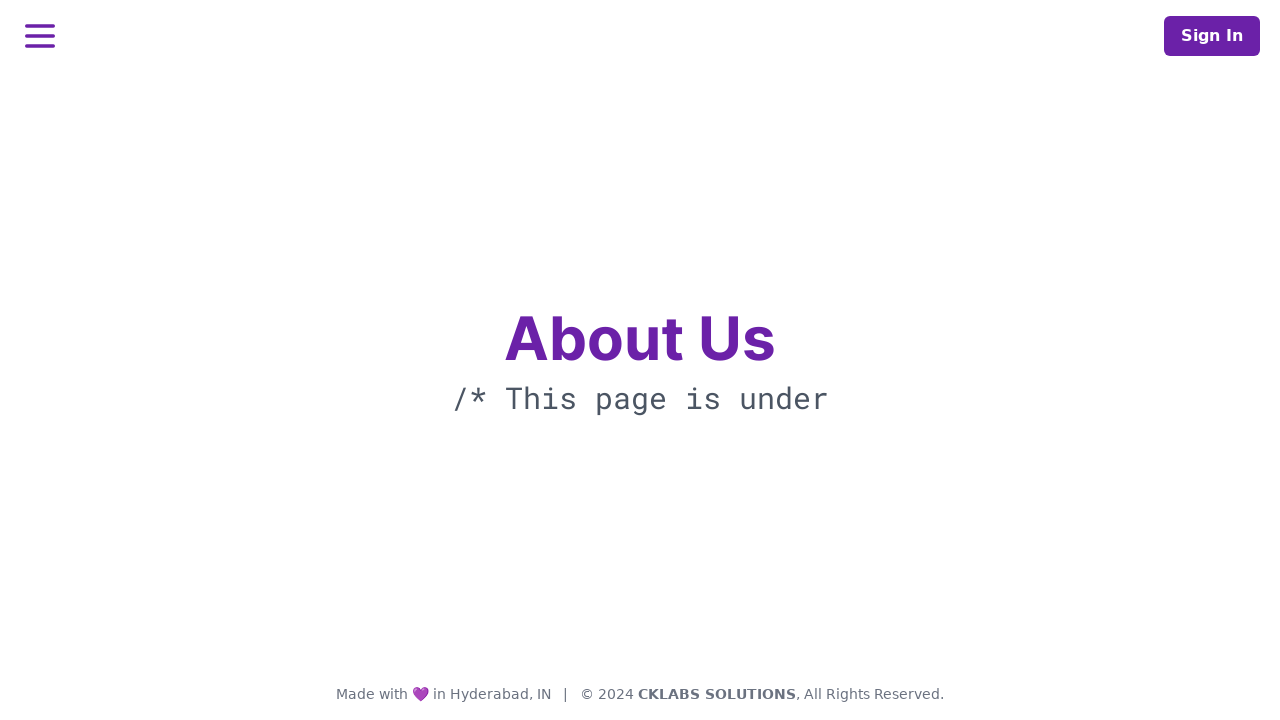

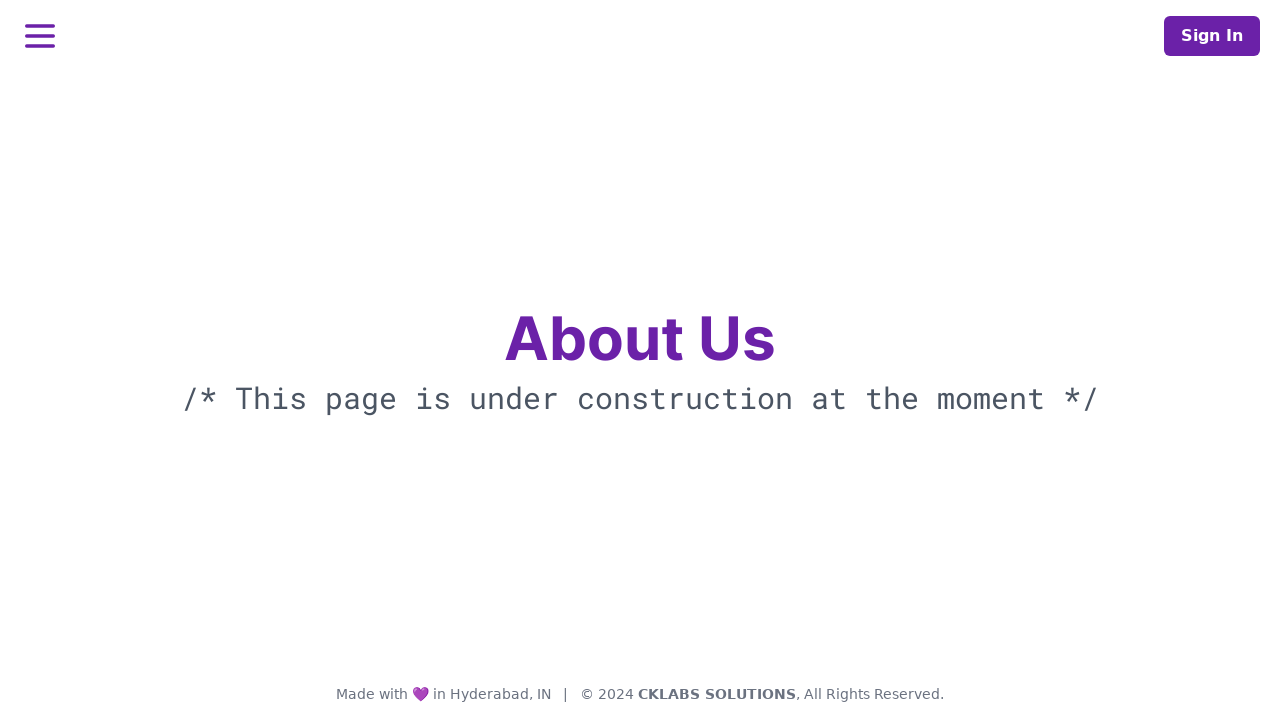